Tests drag and drop functionality by dragging an element to a drop target on a demo page

Starting URL: http://sahitest.com/demo/dragDropMooTools.htm

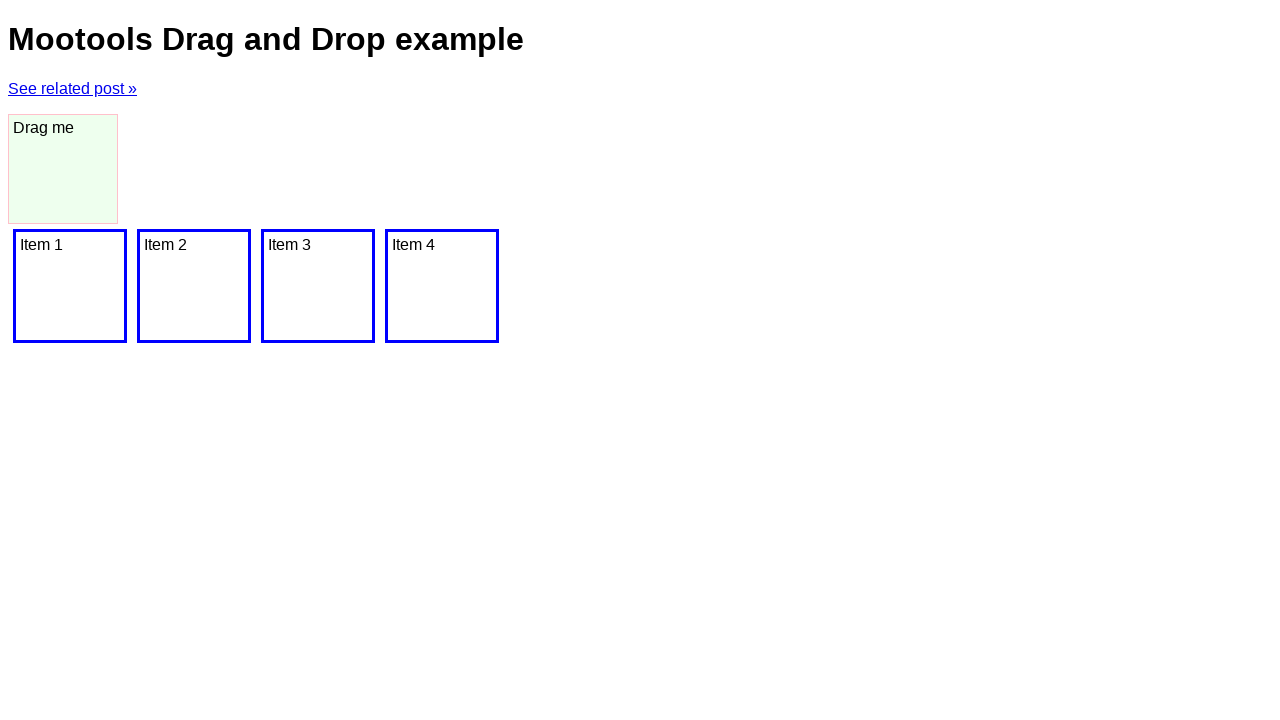

Navigated to drag and drop demo page
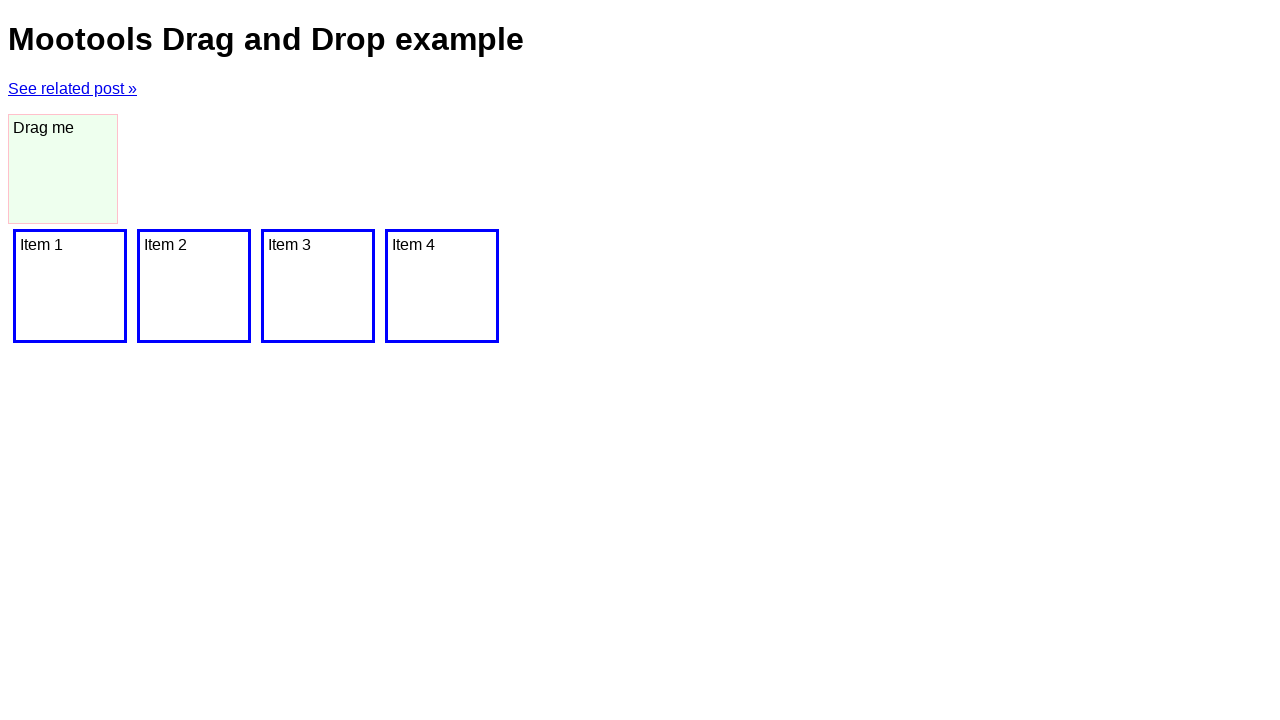

Located drag source element with id 'dragger'
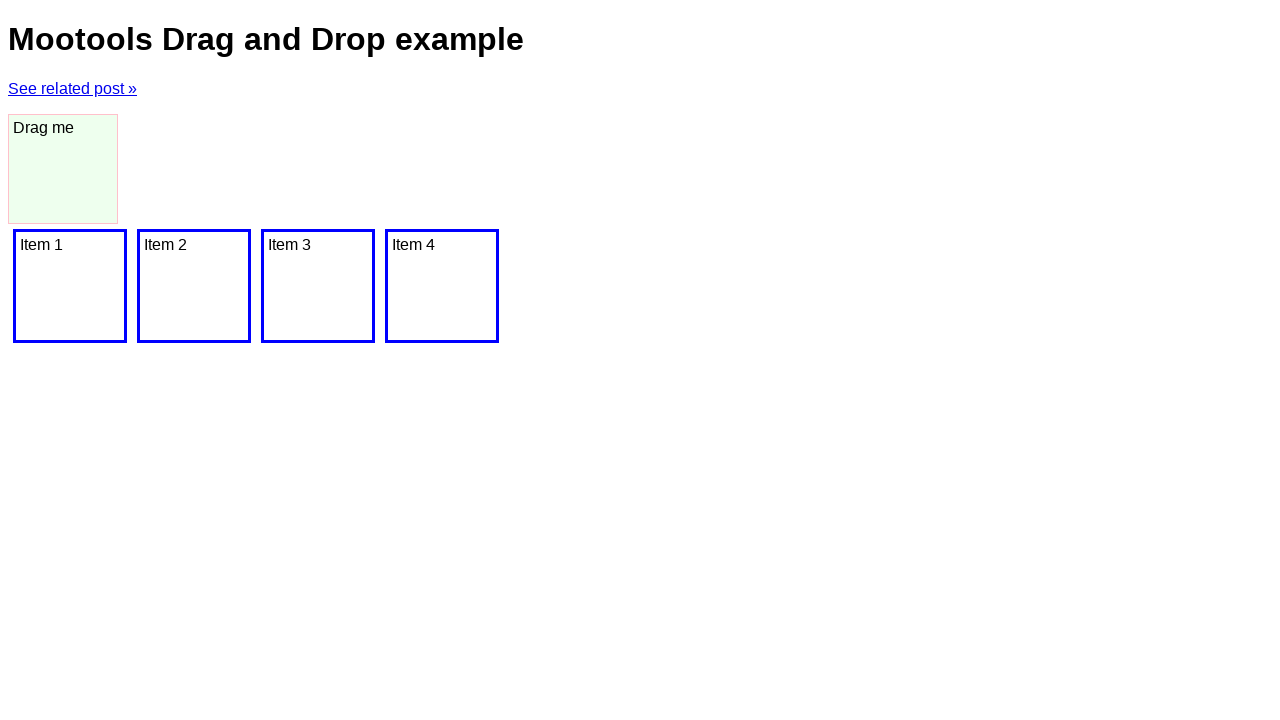

Located drop target element
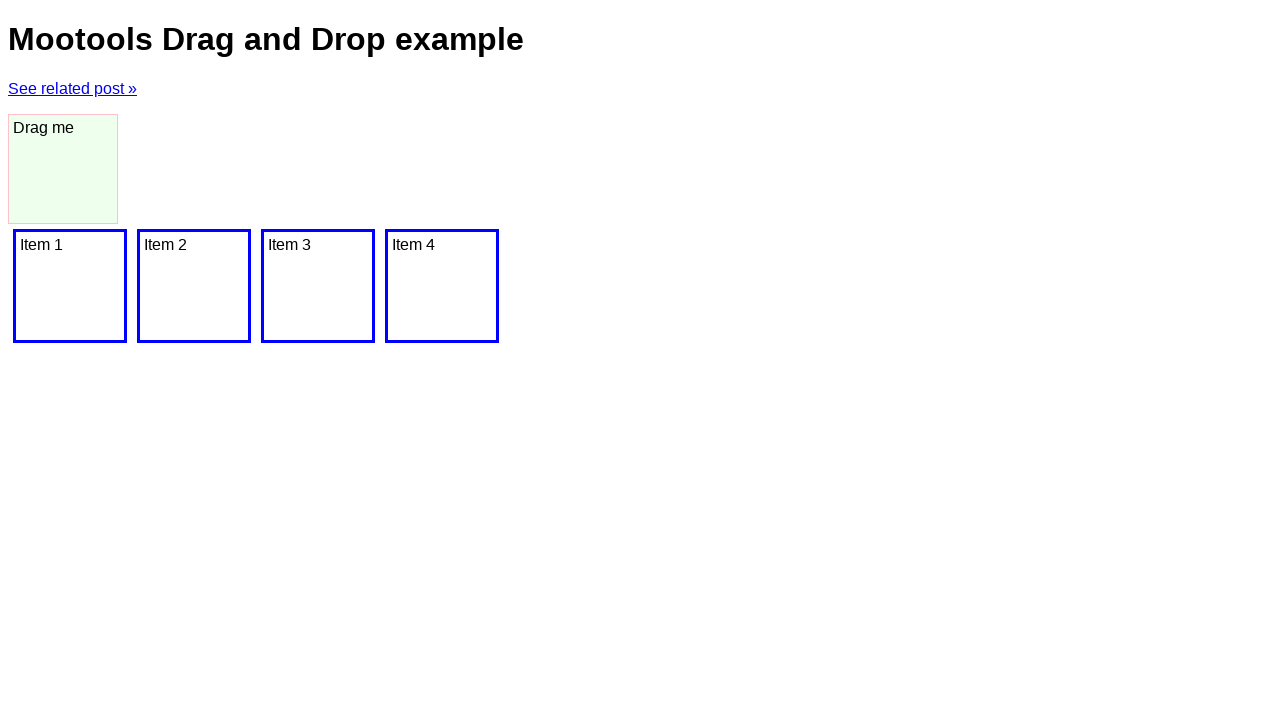

Dragged element to drop target at (70, 286)
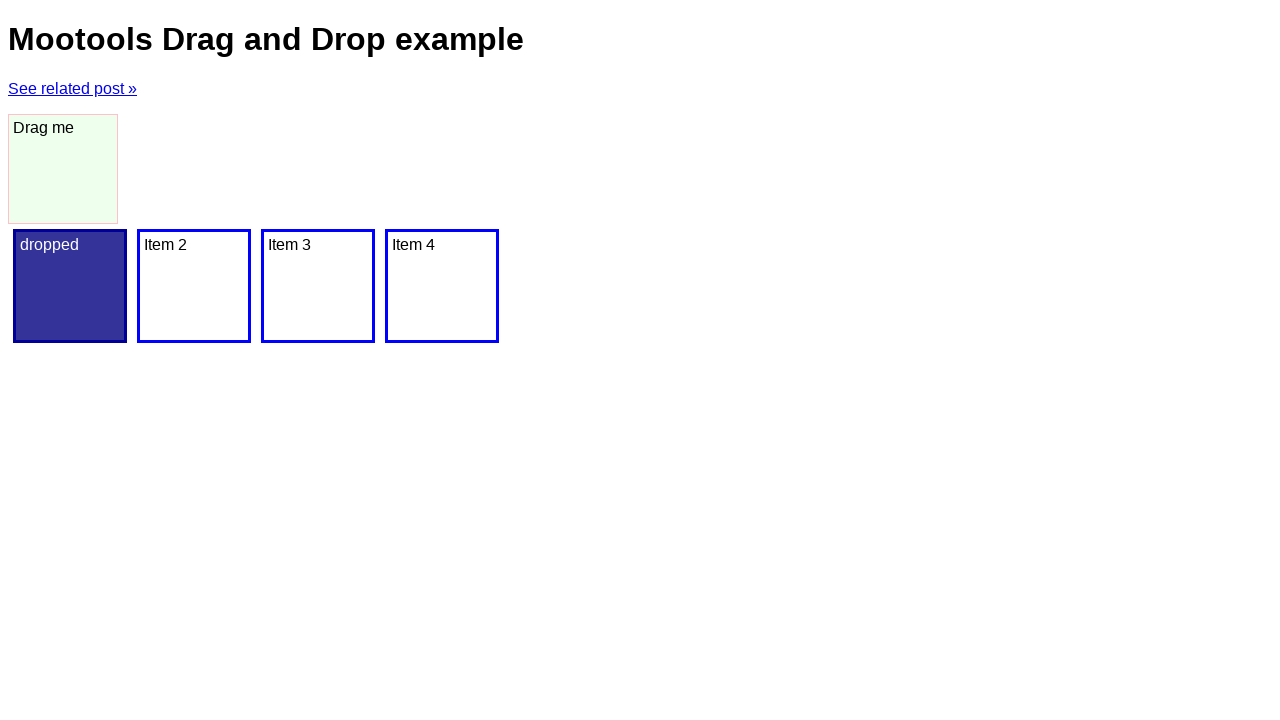

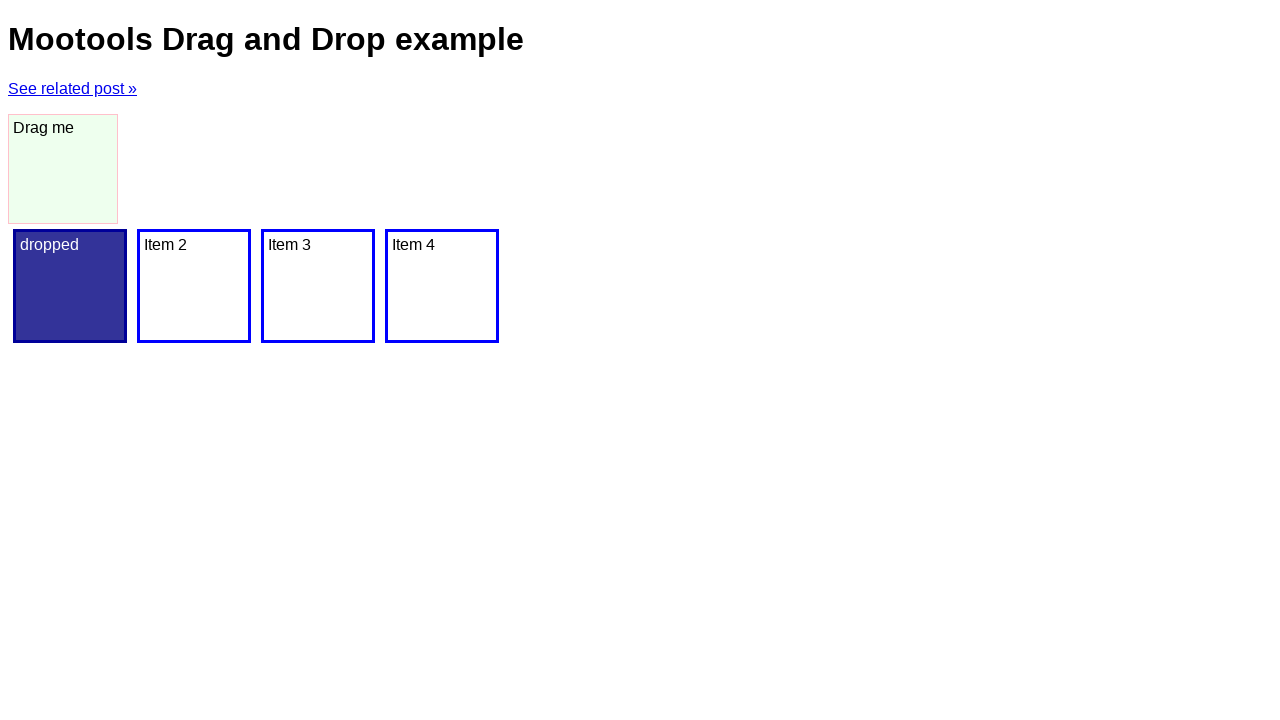